Navigates to the OrangeHRM demo site and verifies the page loads by checking the page title

Starting URL: https://opensource-demo.orangehrmlive.com/

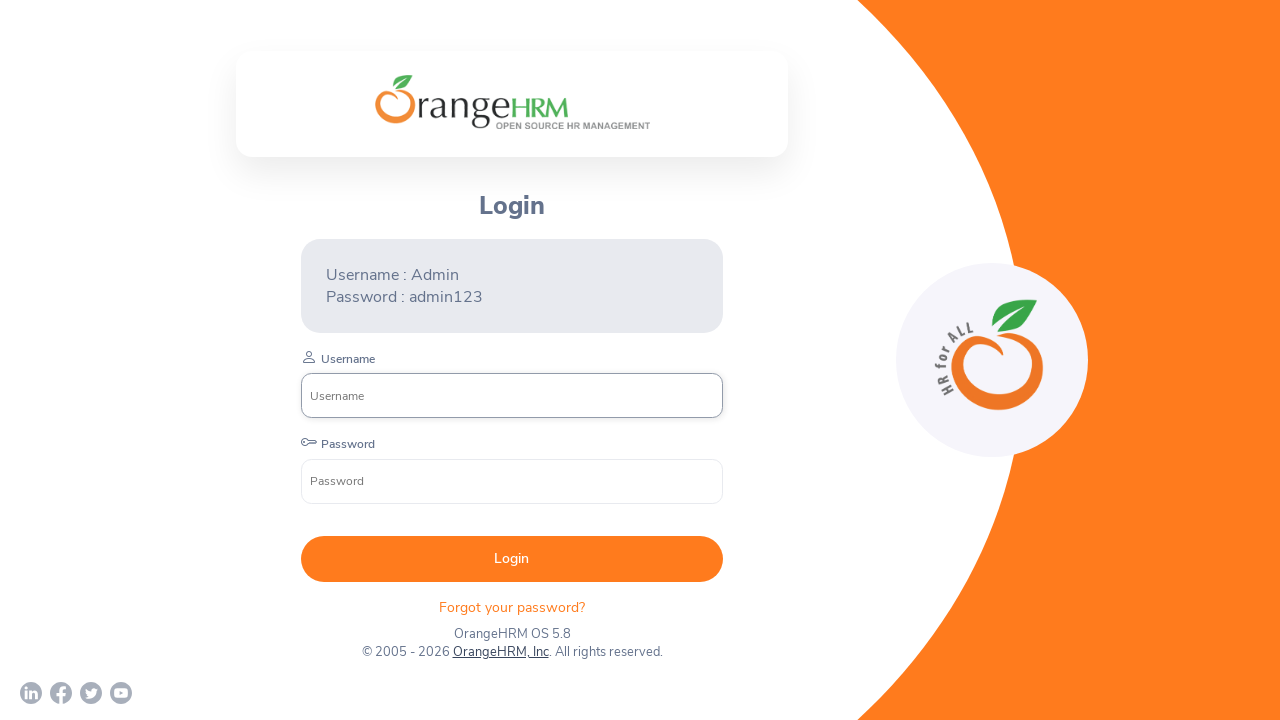

Waited for page to reach domcontentloaded state
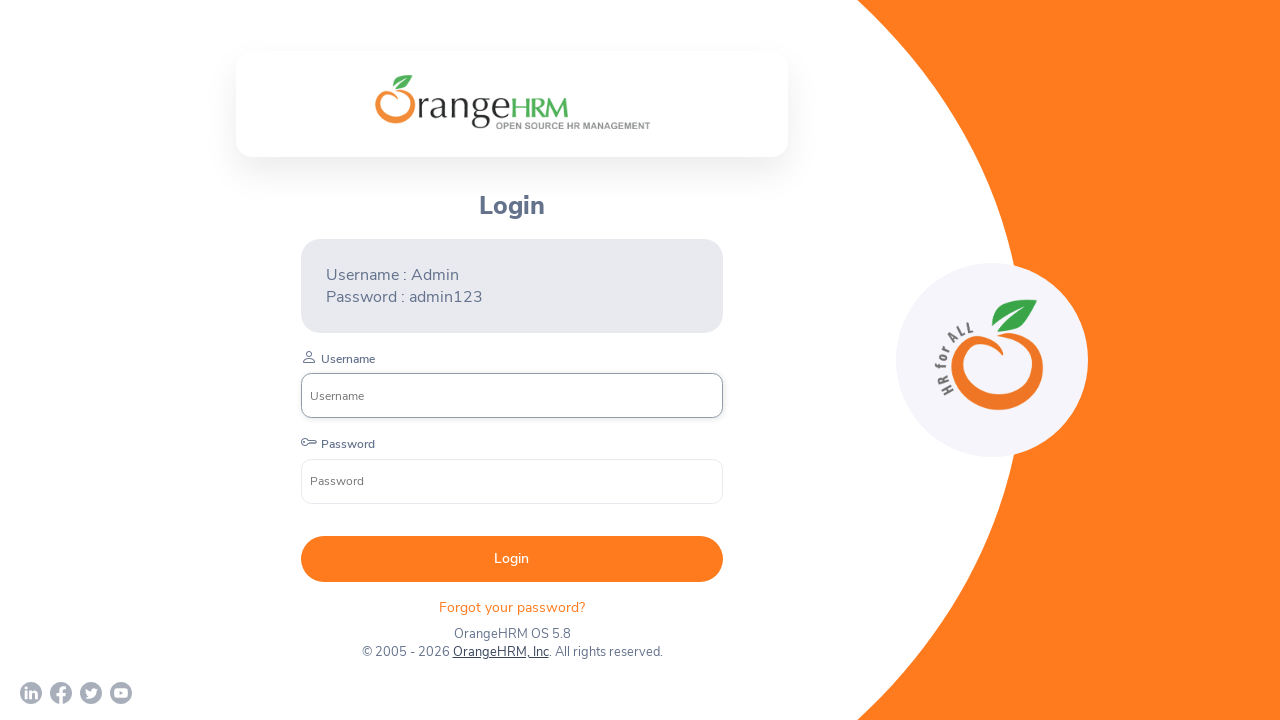

Retrieved page title: OrangeHRM
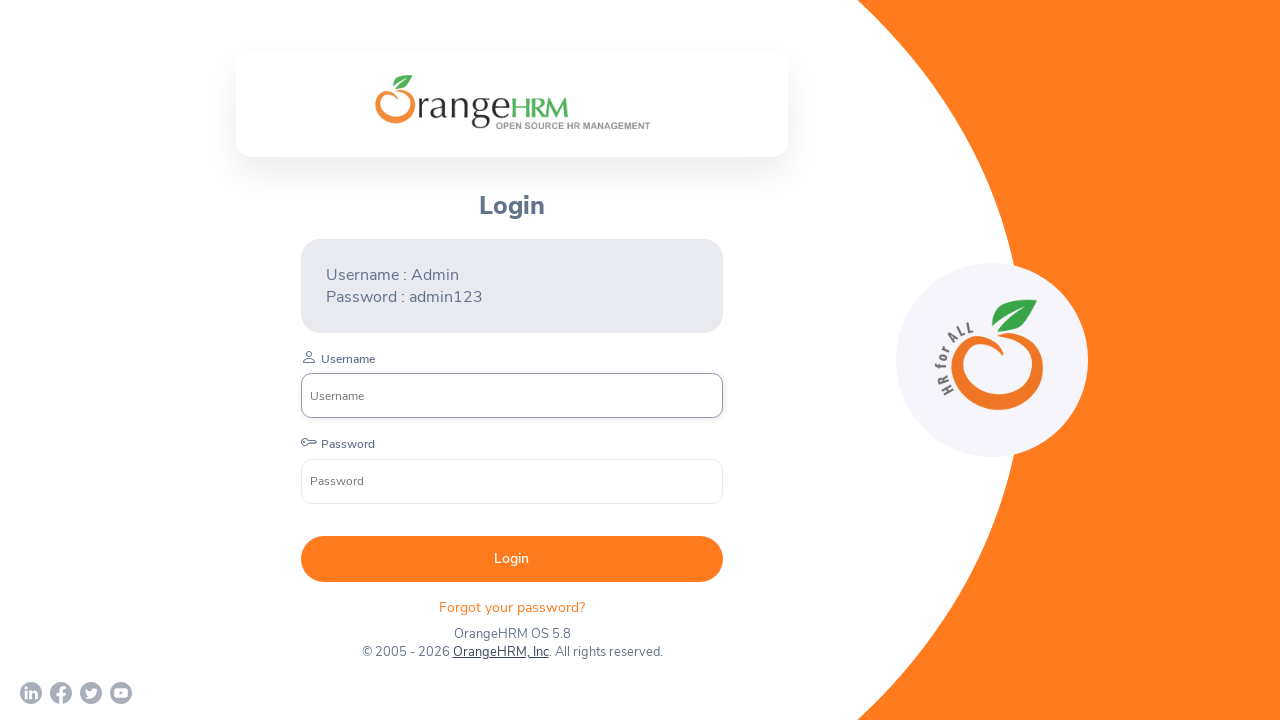

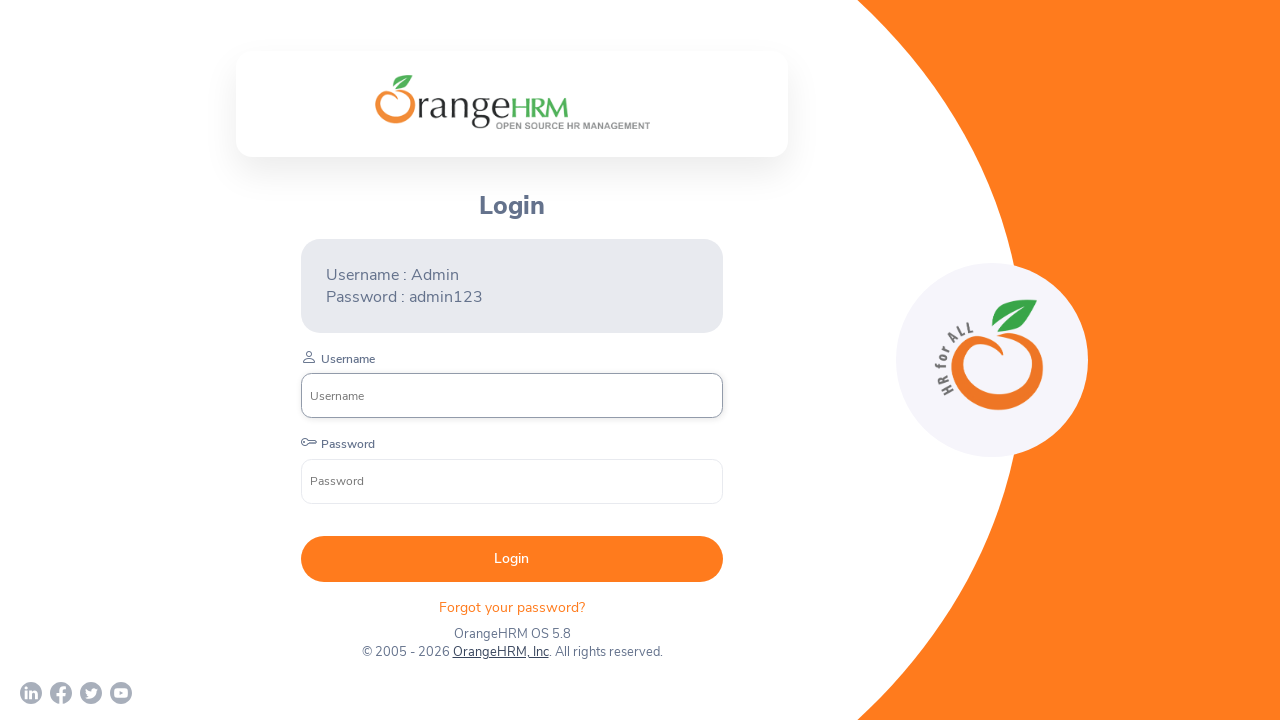